Tests that the toggle-all checkbox updates state when individual items are completed or cleared

Starting URL: https://demo.playwright.dev/todomvc

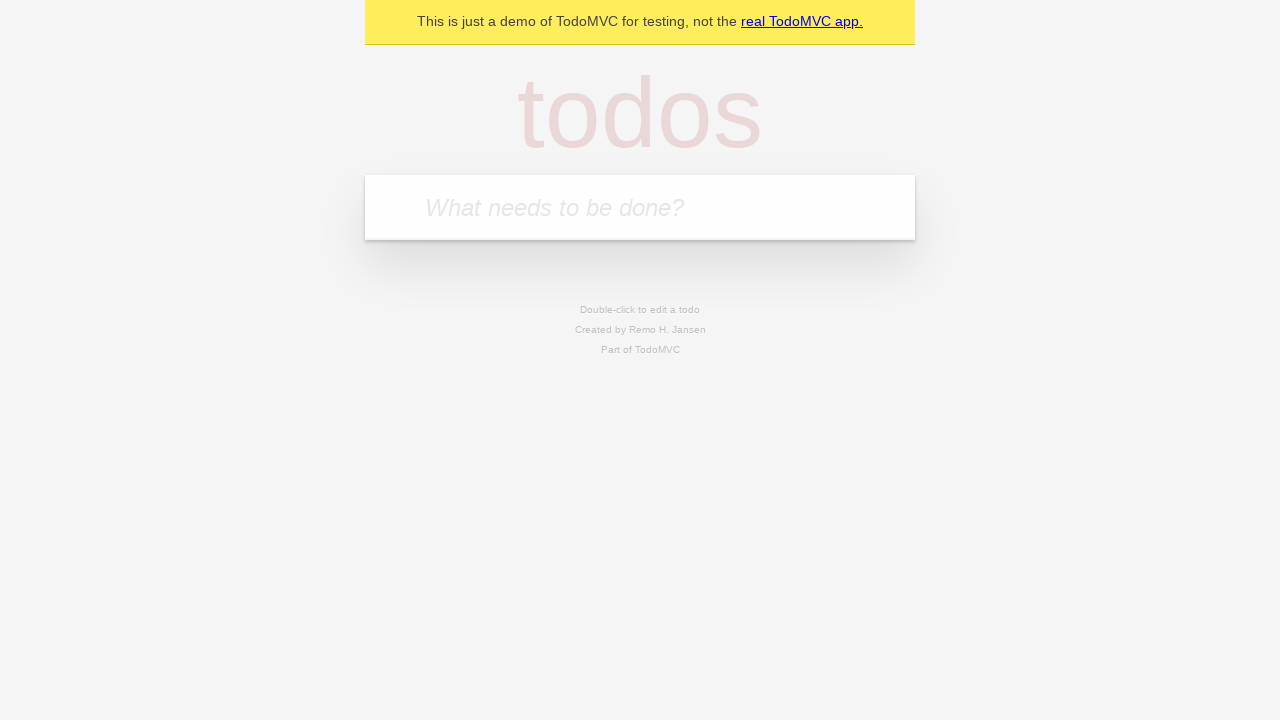

Filled new todo input with 'buy some cheese' on .new-todo
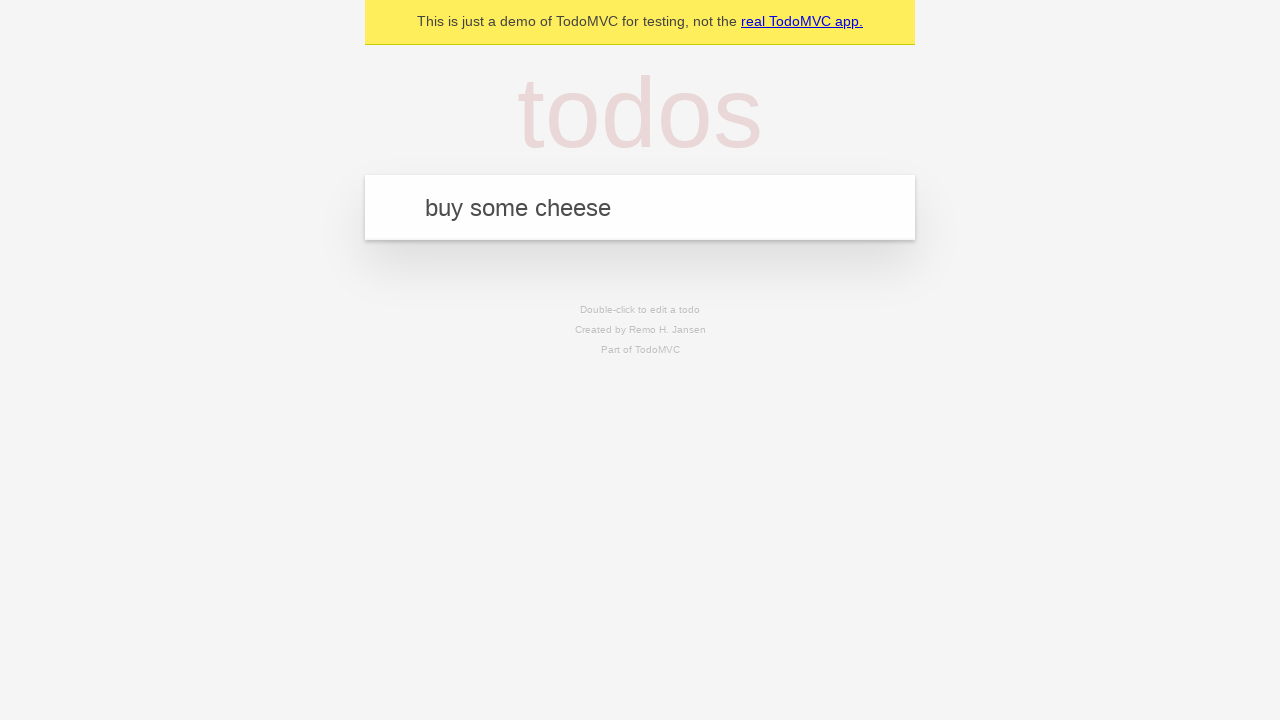

Pressed Enter to create first todo on .new-todo
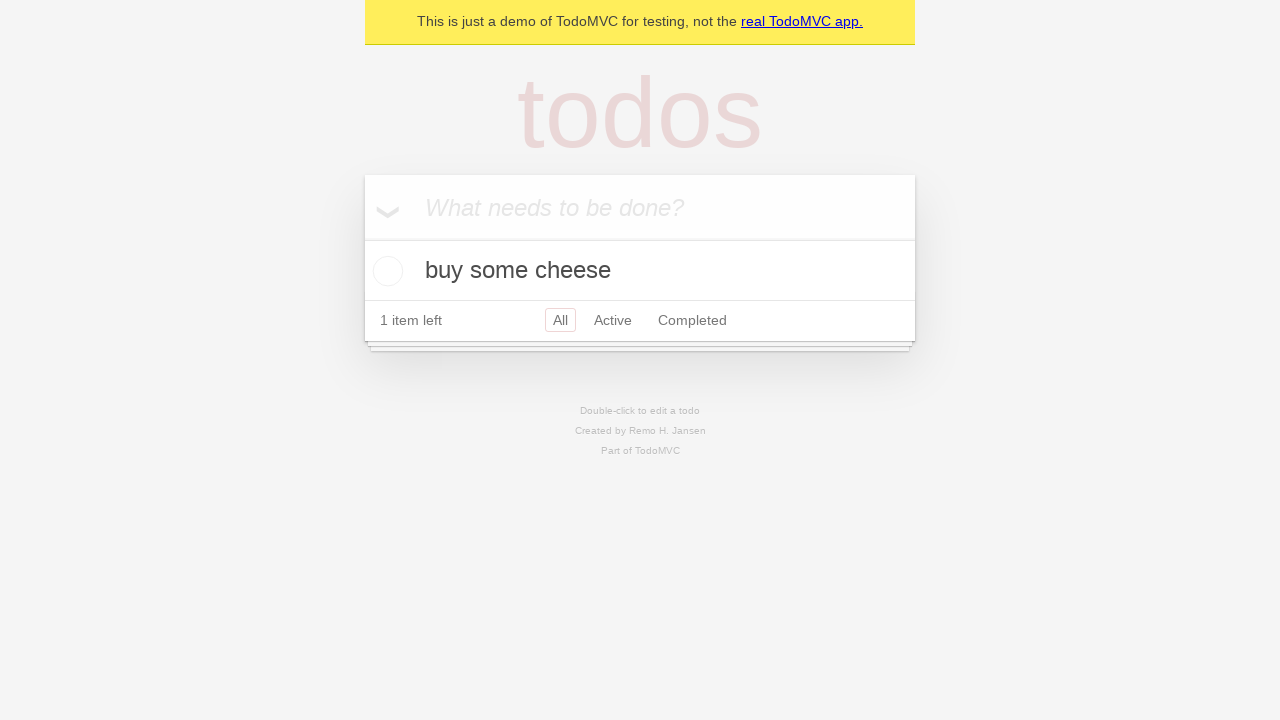

Filled new todo input with 'feed the cat' on .new-todo
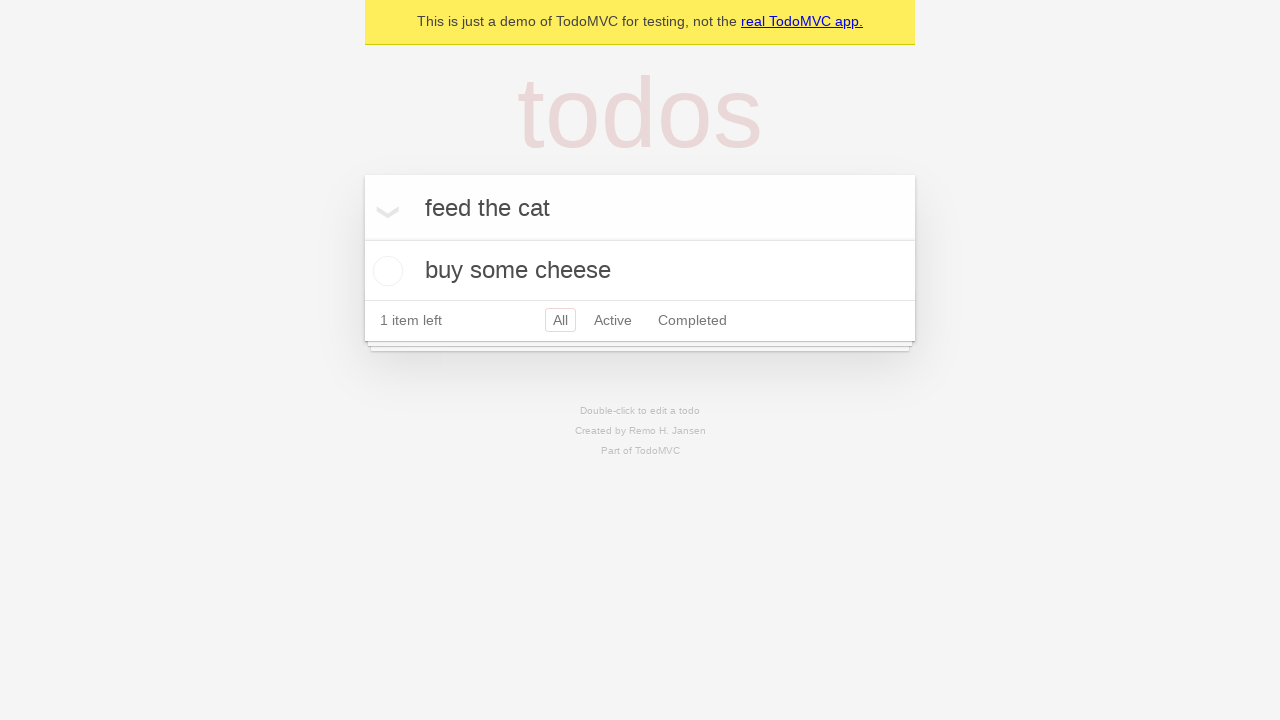

Pressed Enter to create second todo on .new-todo
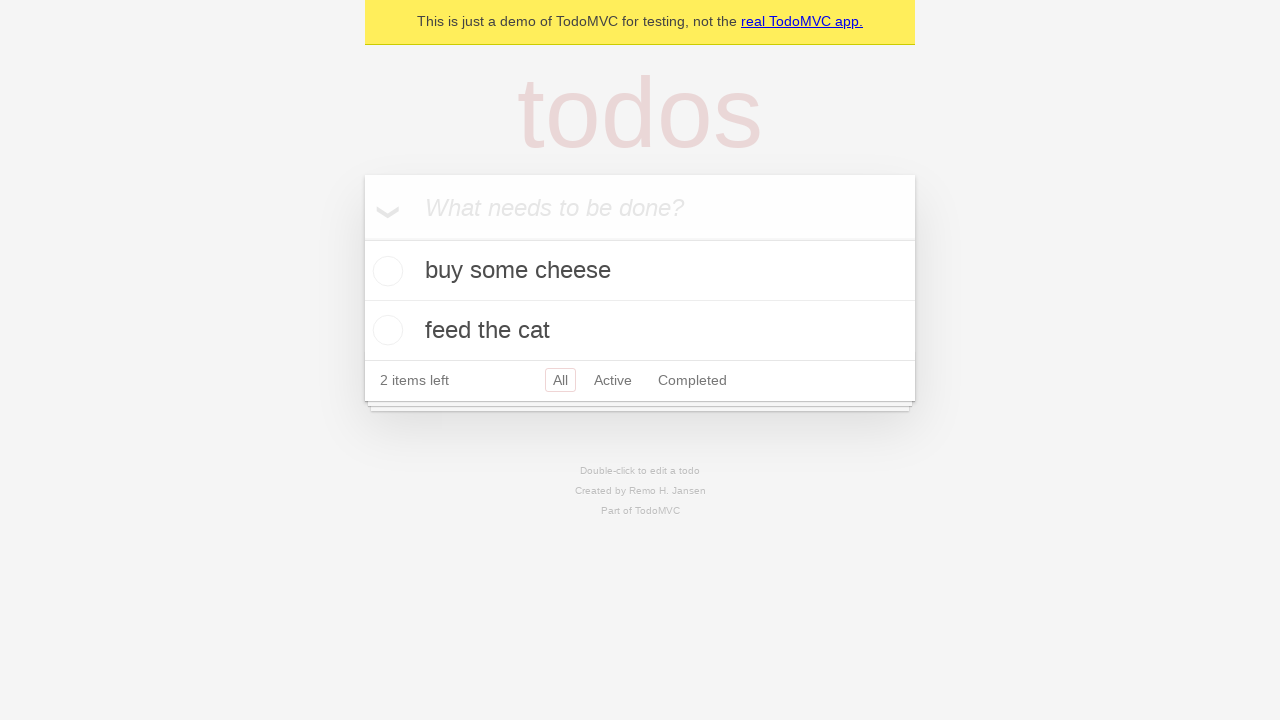

Filled new todo input with 'book a doctors appointment' on .new-todo
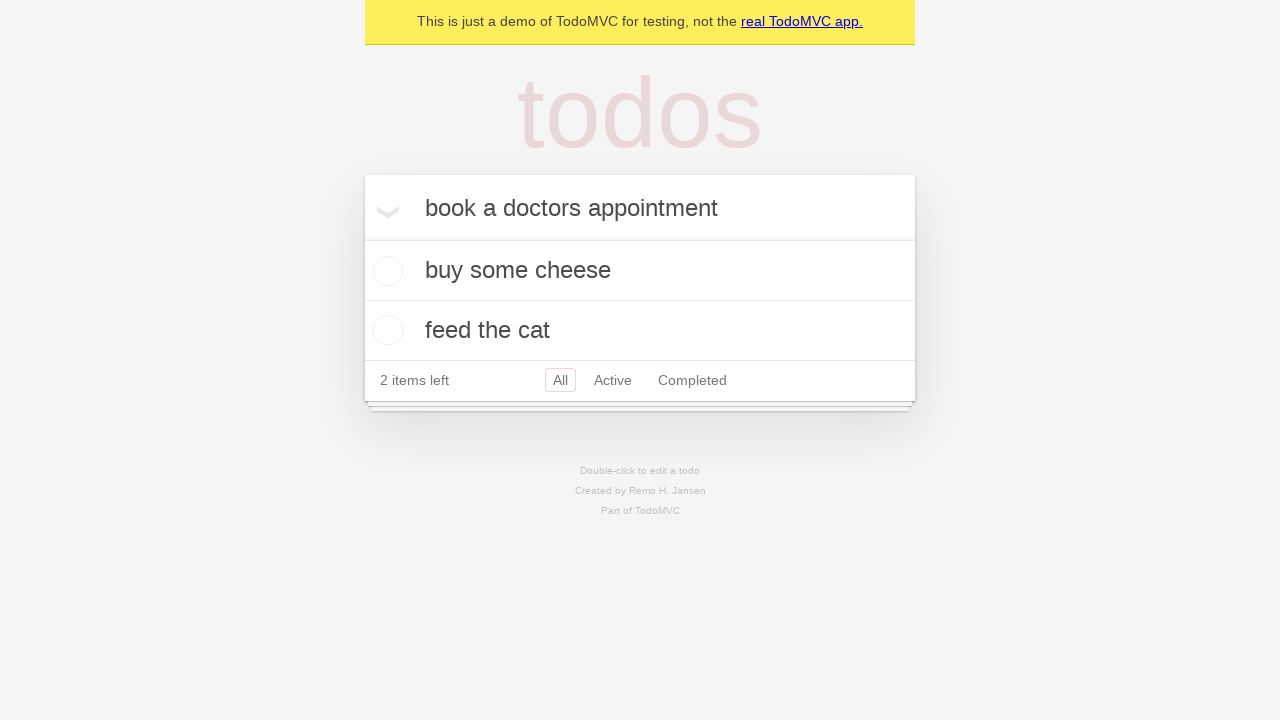

Pressed Enter to create third todo on .new-todo
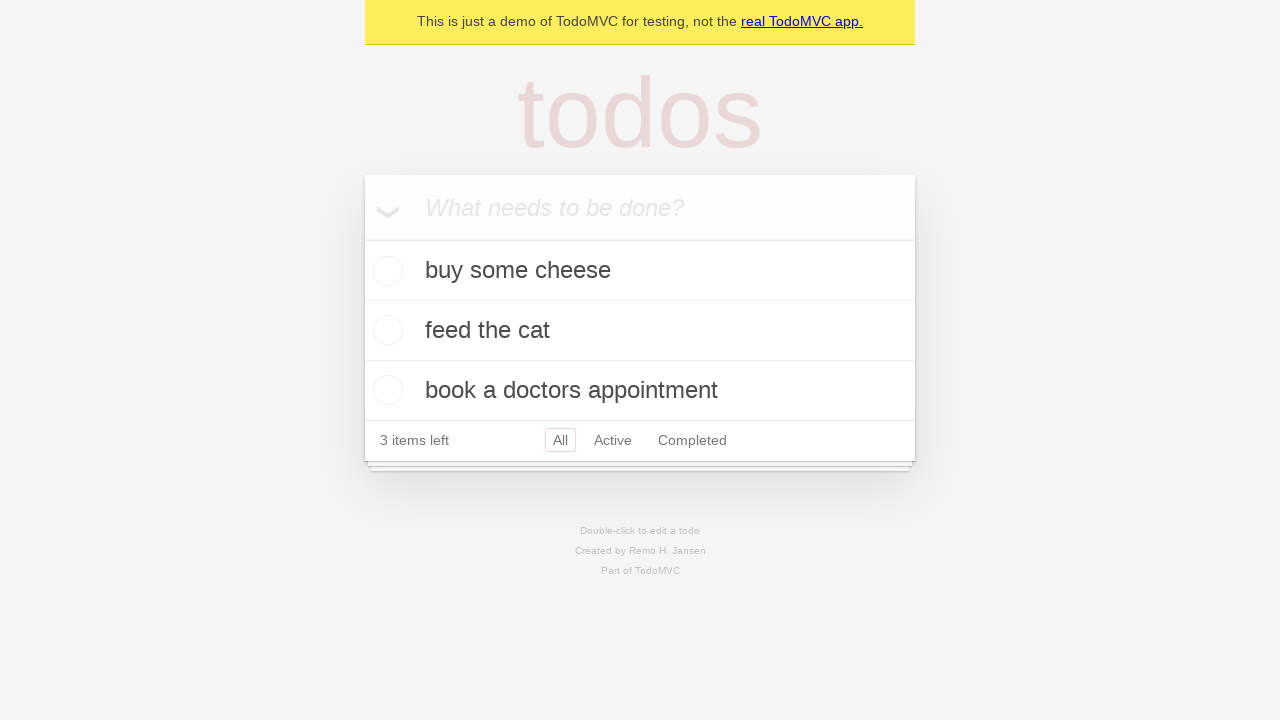

Checked toggle-all checkbox to mark all todos as complete at (362, 238) on .toggle-all
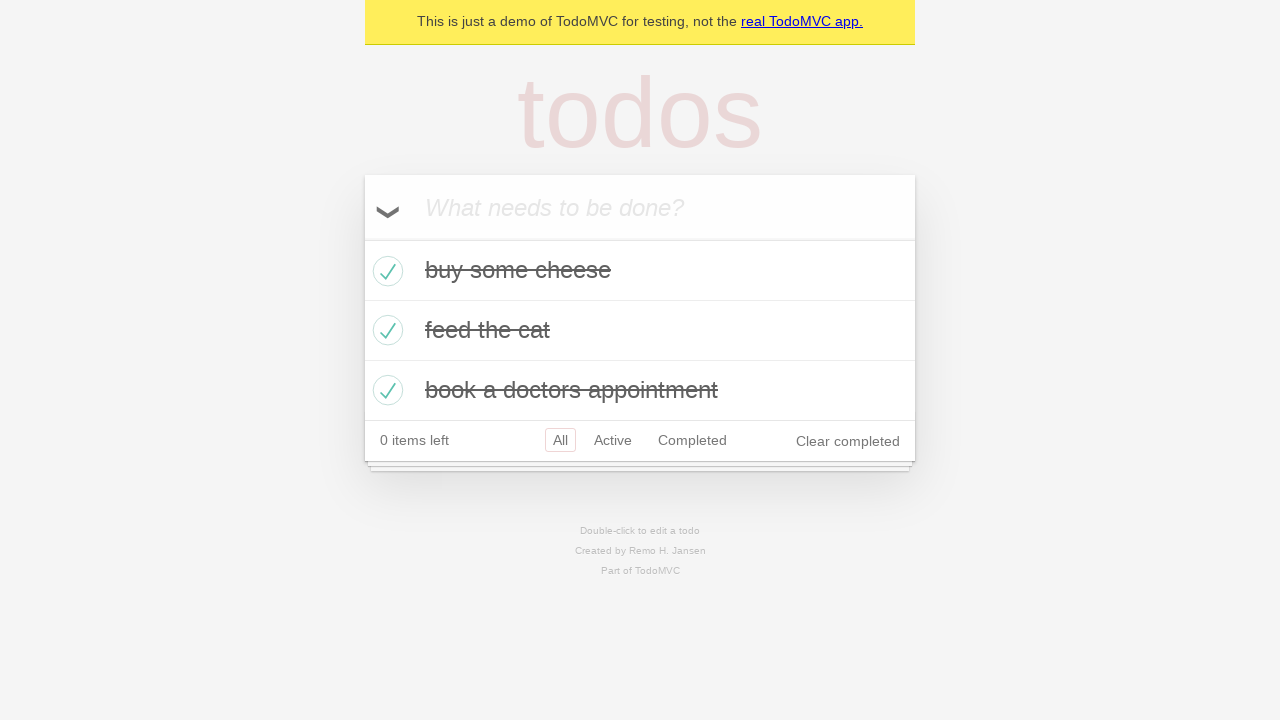

Located first todo item in the list
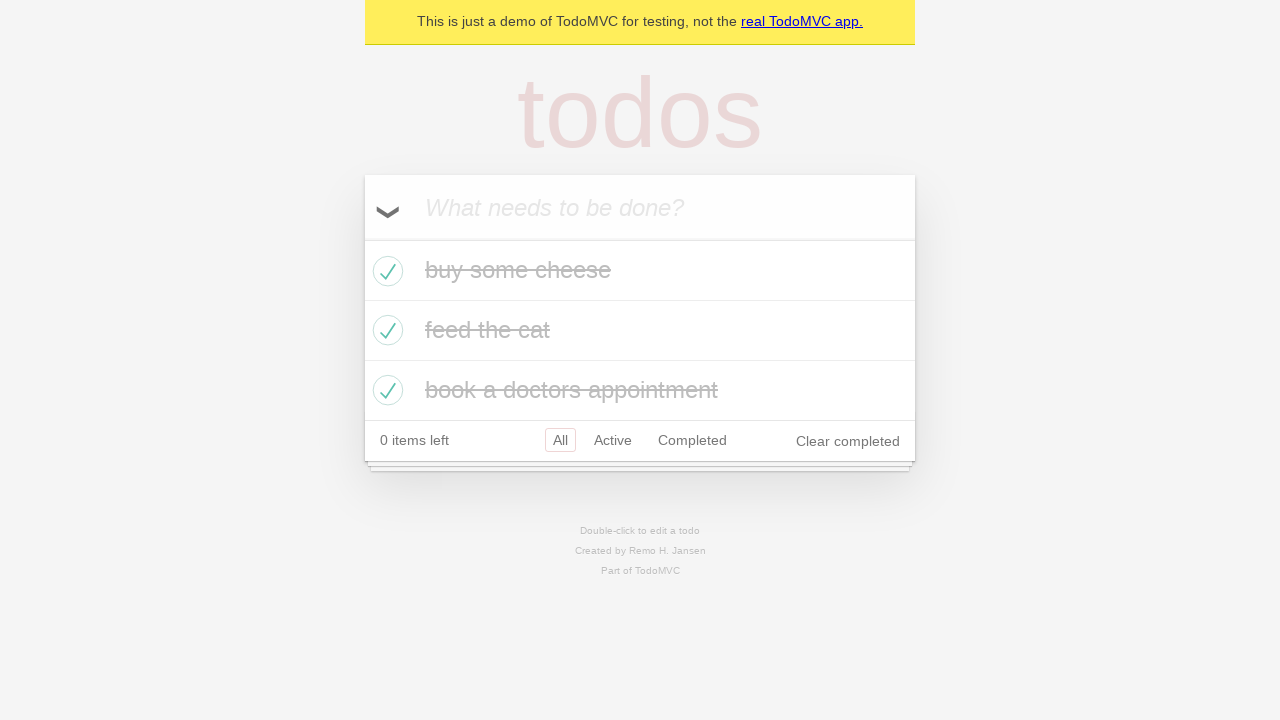

Unchecked toggle for first todo to mark it incomplete at (385, 271) on .todo-list li >> nth=0 >> .toggle
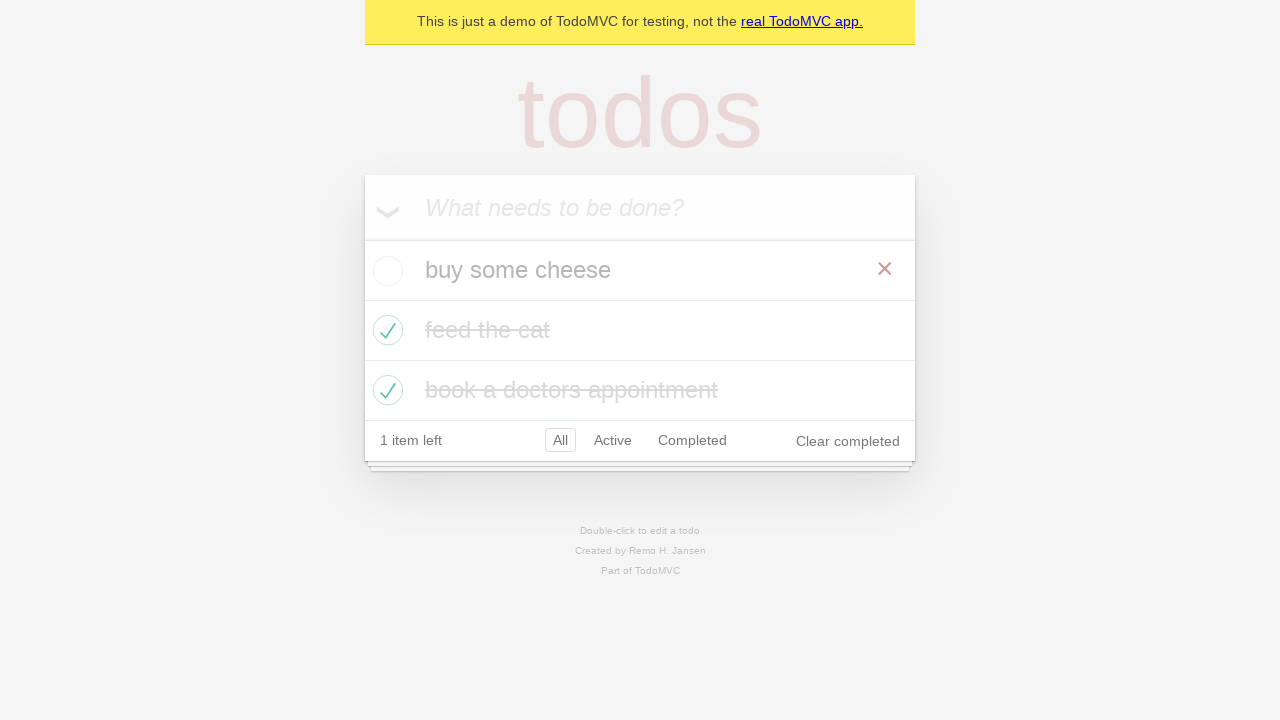

Re-checked toggle for first todo to mark it complete again at (385, 271) on .todo-list li >> nth=0 >> .toggle
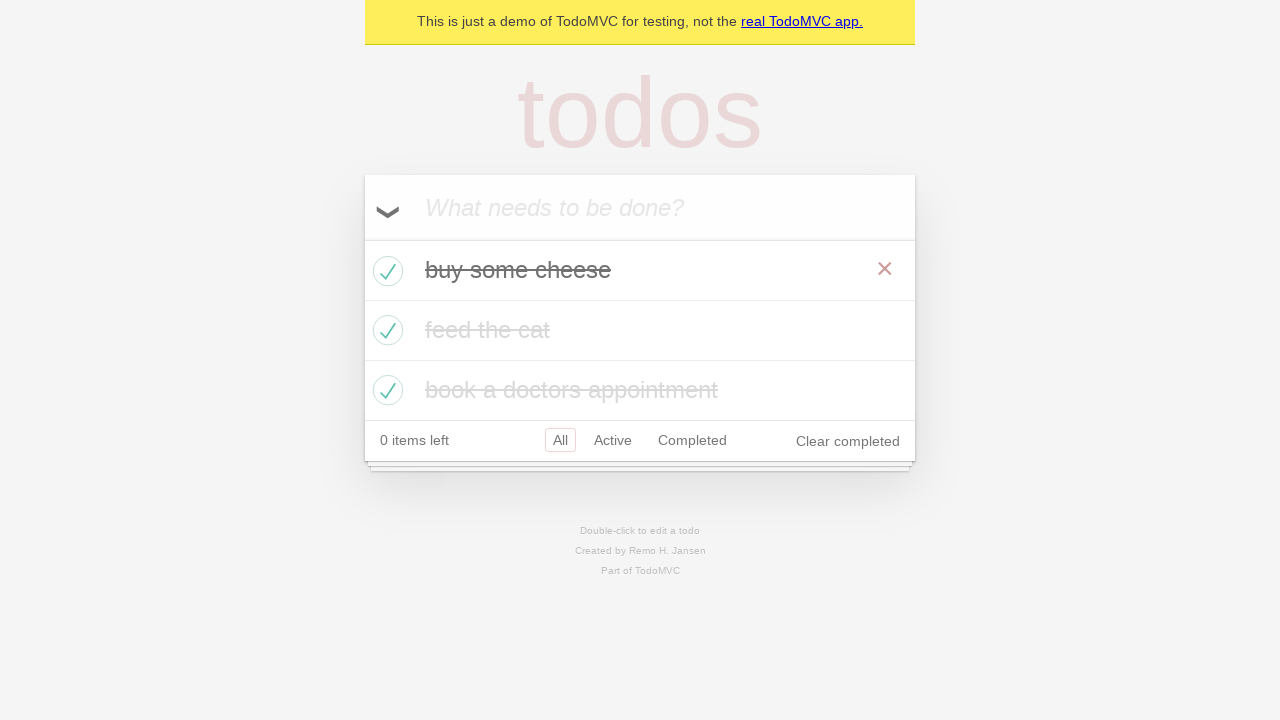

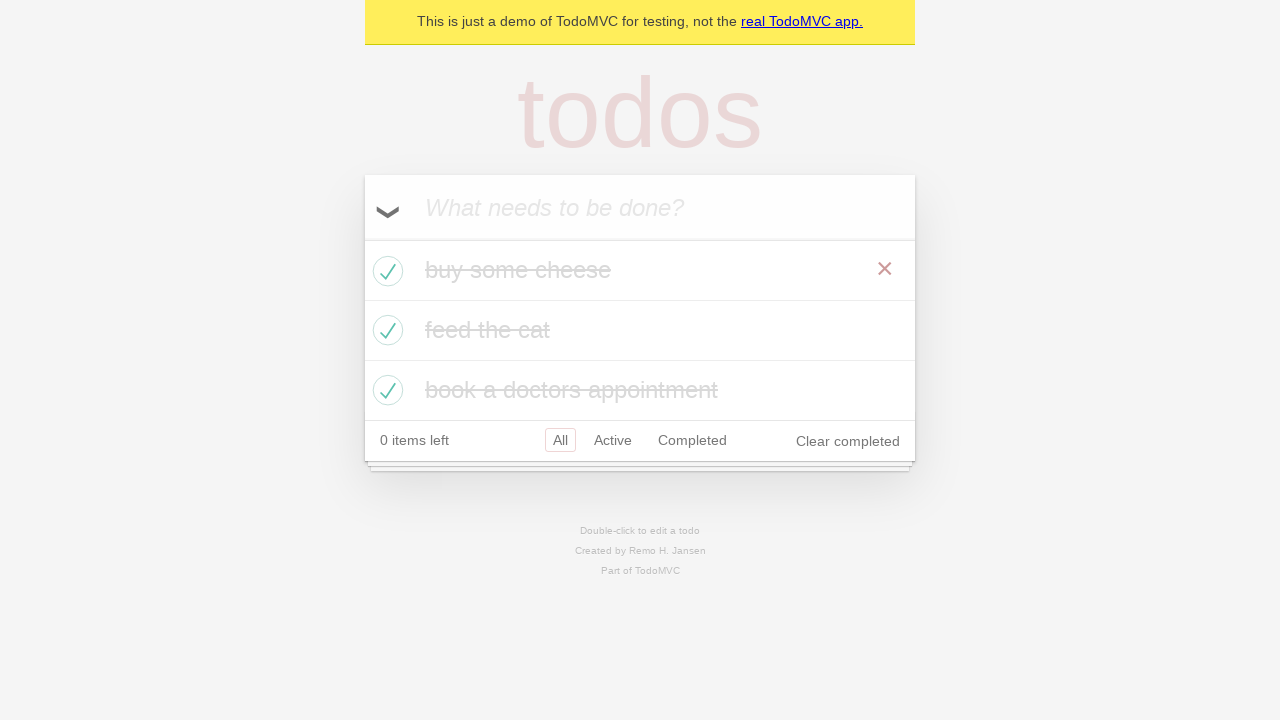